Tests mouse right-click action on a button and verifies that a confirmation message becomes visible

Starting URL: https://demoqa.com/buttons

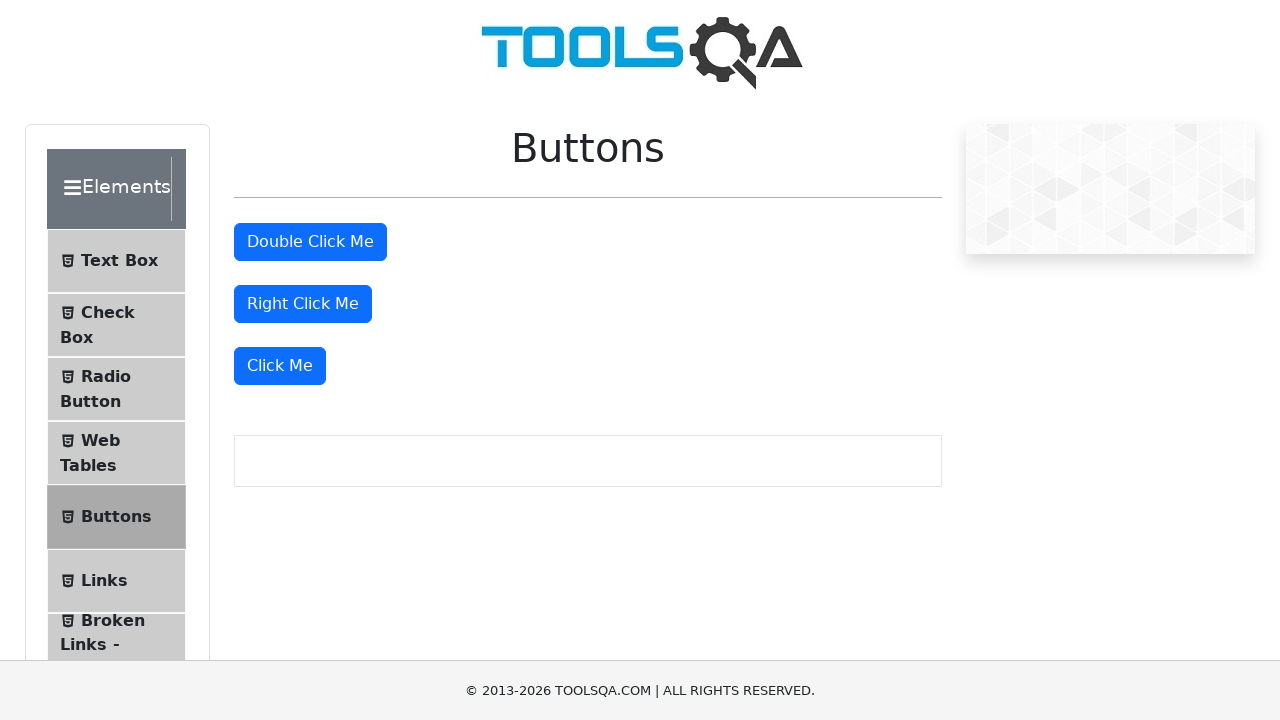

Navigated to DemoQA buttons page
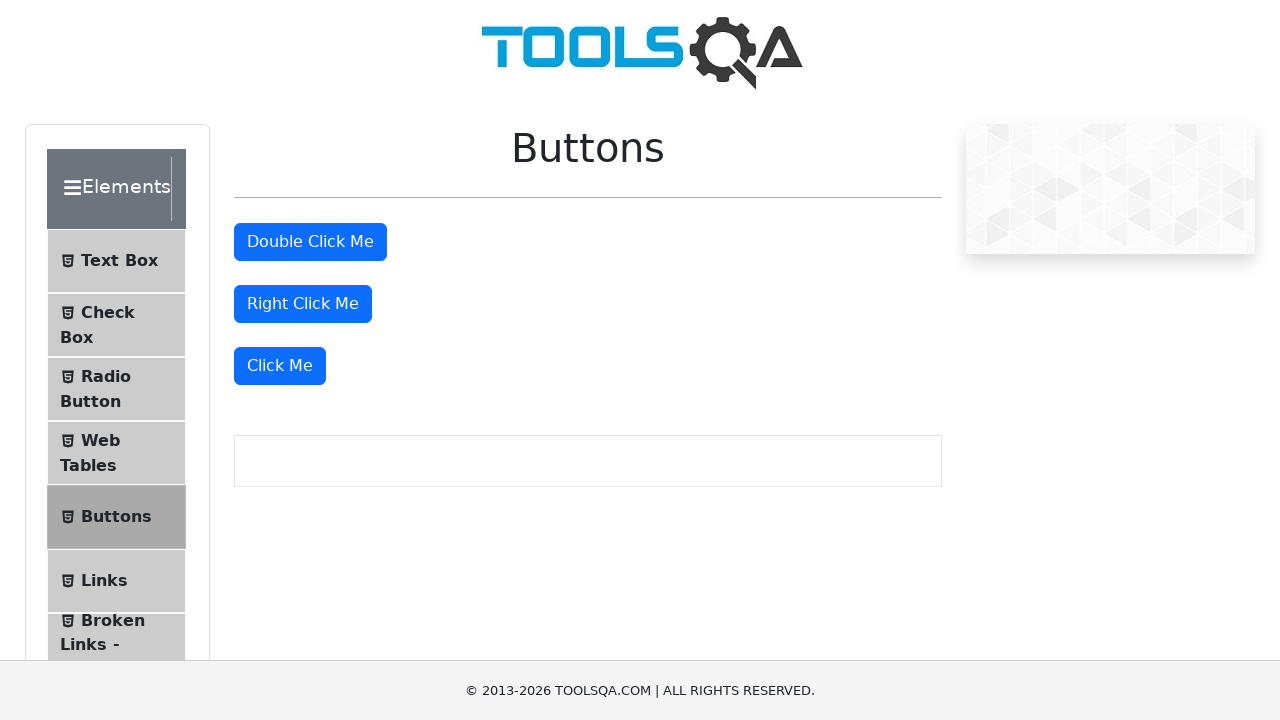

Right-clicked the right click button at (303, 304) on #rightClickBtn
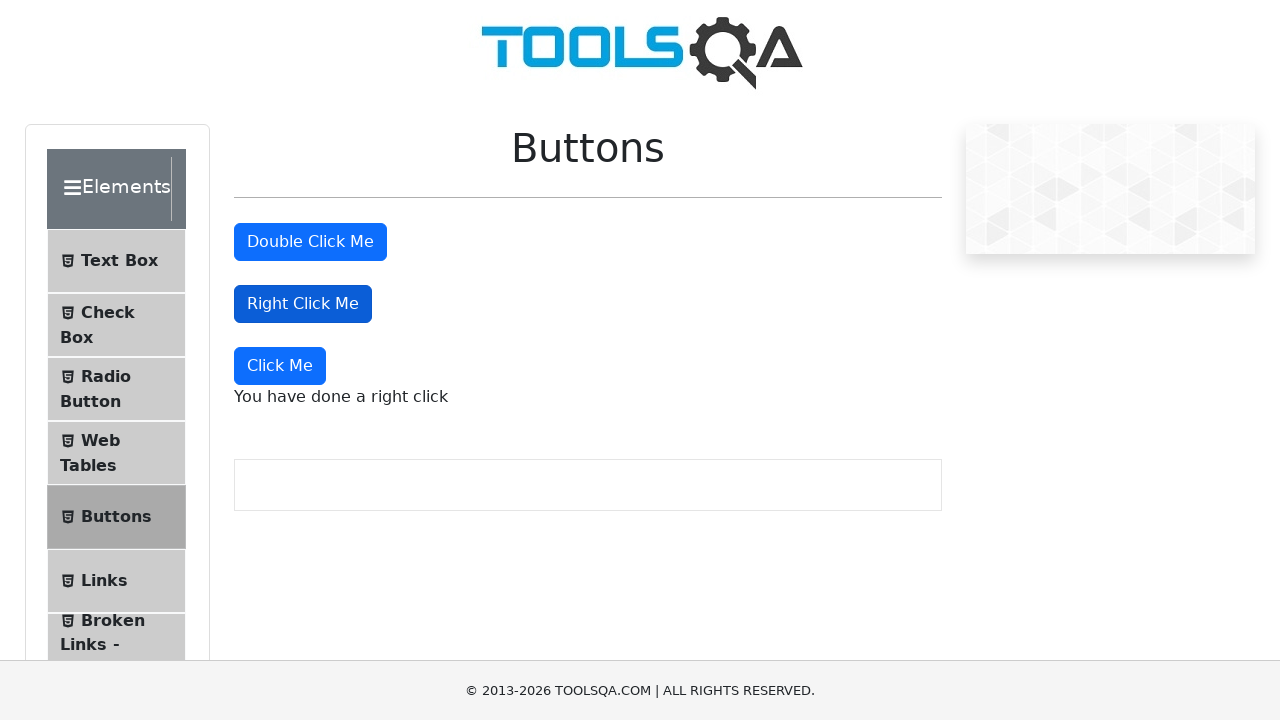

Right-click confirmation message became visible
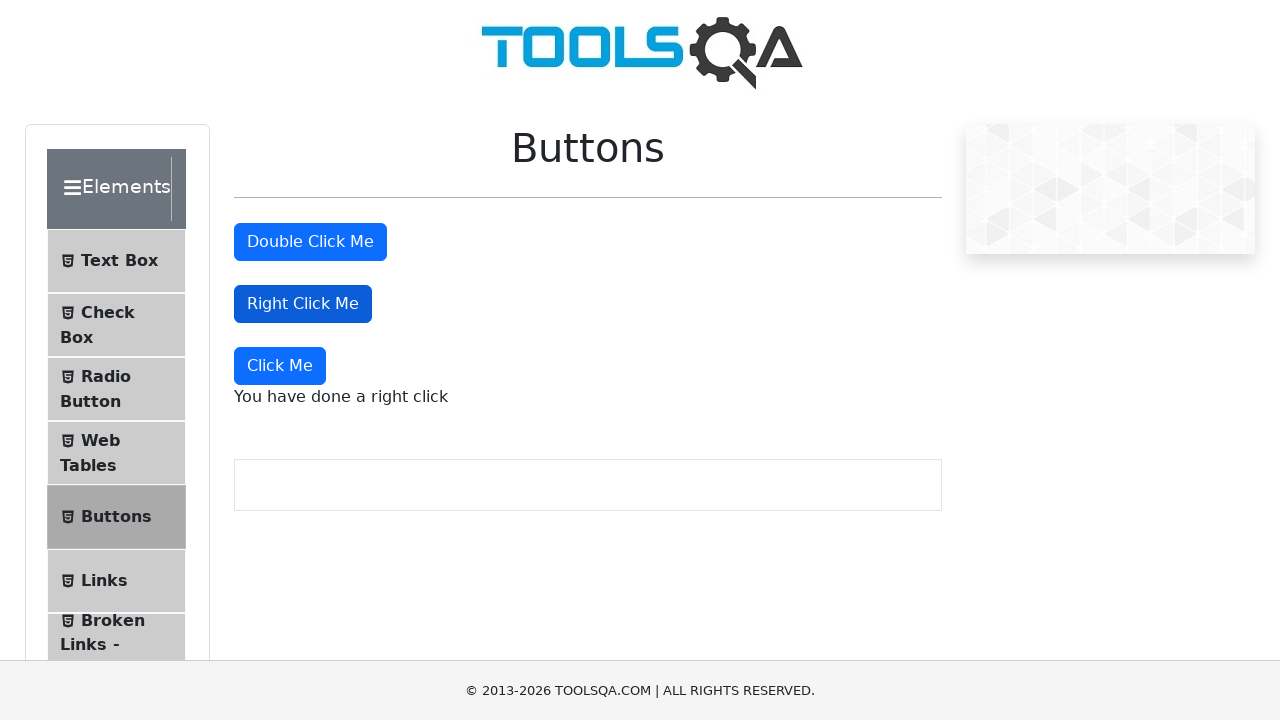

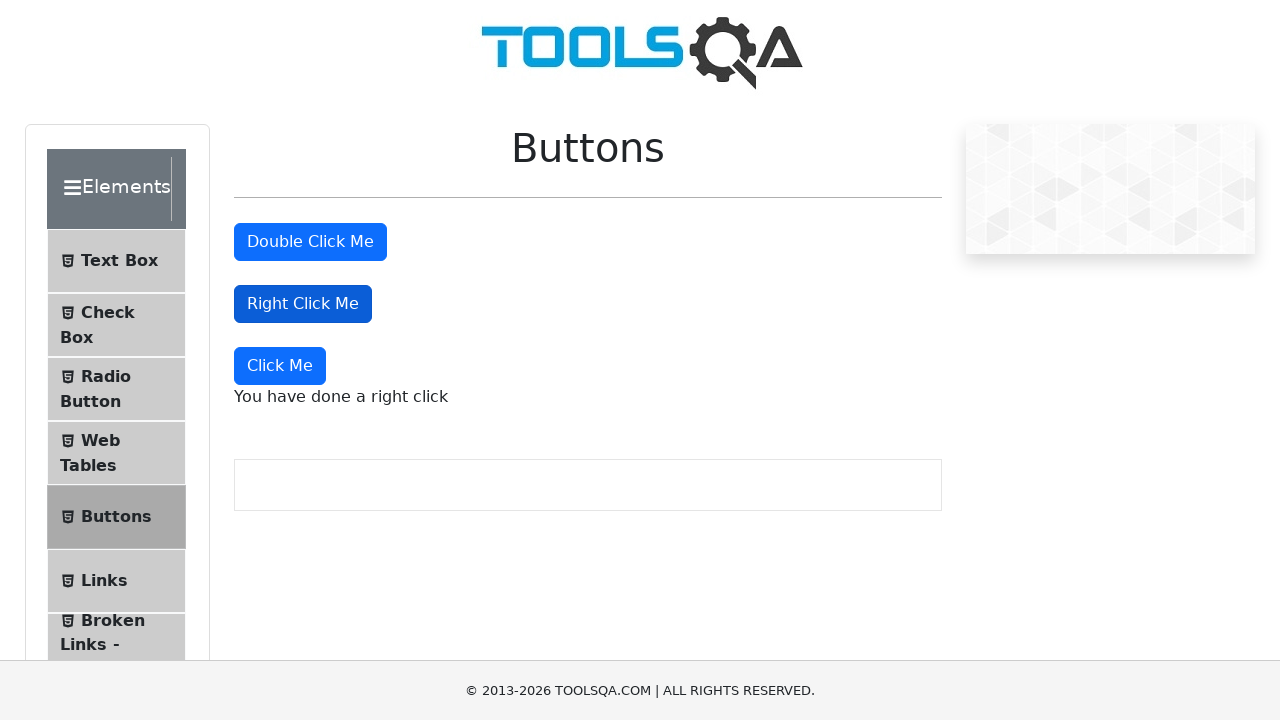